Tests explicit wait functionality by interacting with dynamic controls - clicking Enable button, waiting for input to become clickable and typing text, then navigating to dynamic loading page to click Start and wait for finish text to appear.

Starting URL: https://the-internet.herokuapp.com/dynamic_controls

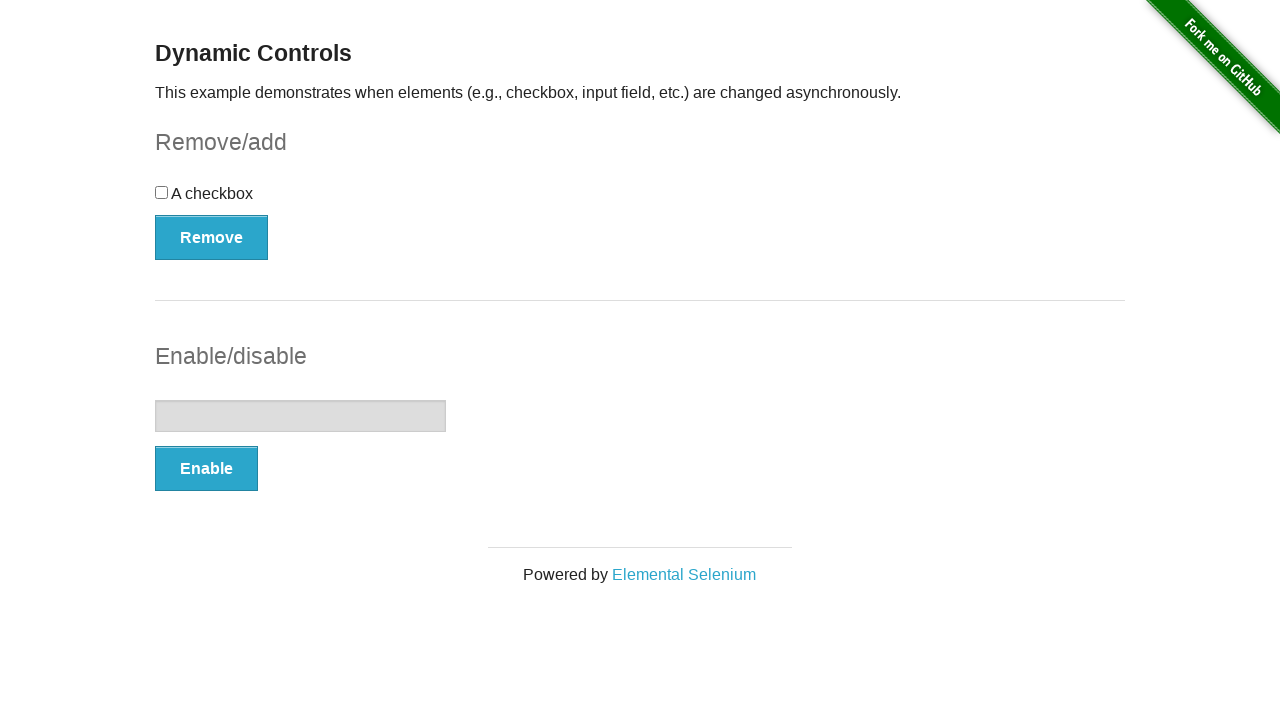

Clicked Enable button on dynamic controls page at (206, 469) on xpath=//button[text()='Enable']
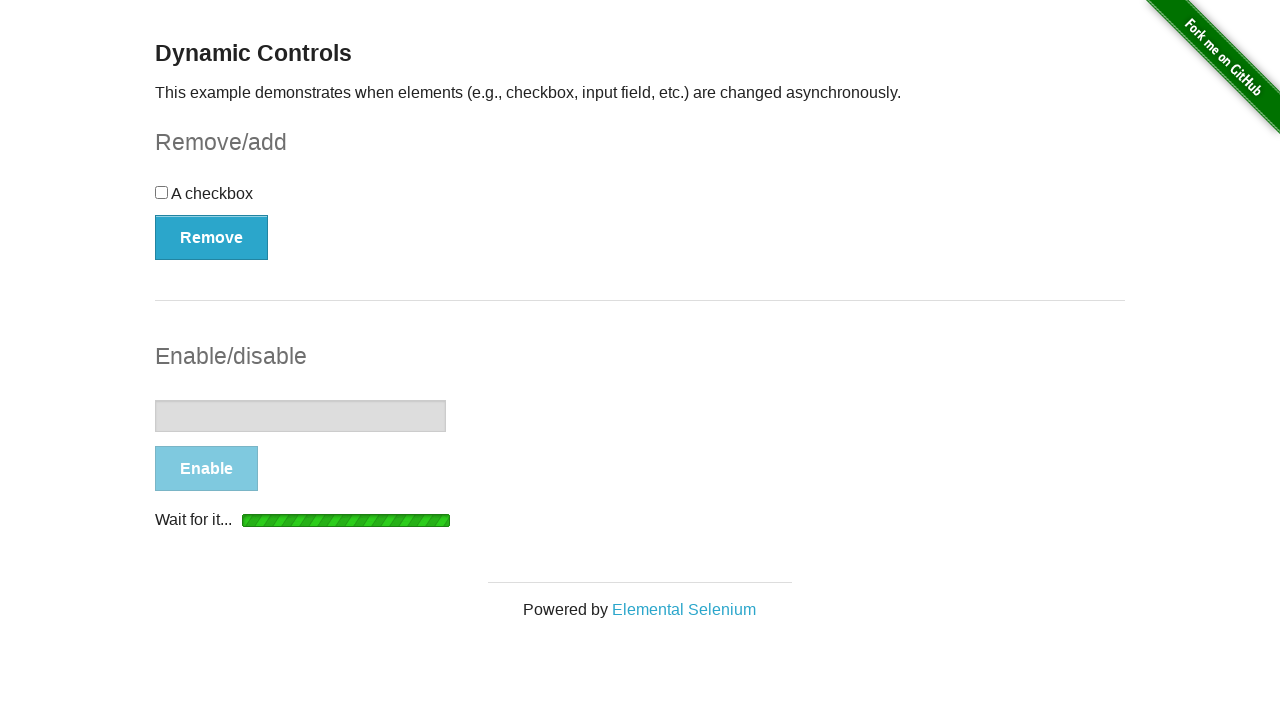

Input field became visible
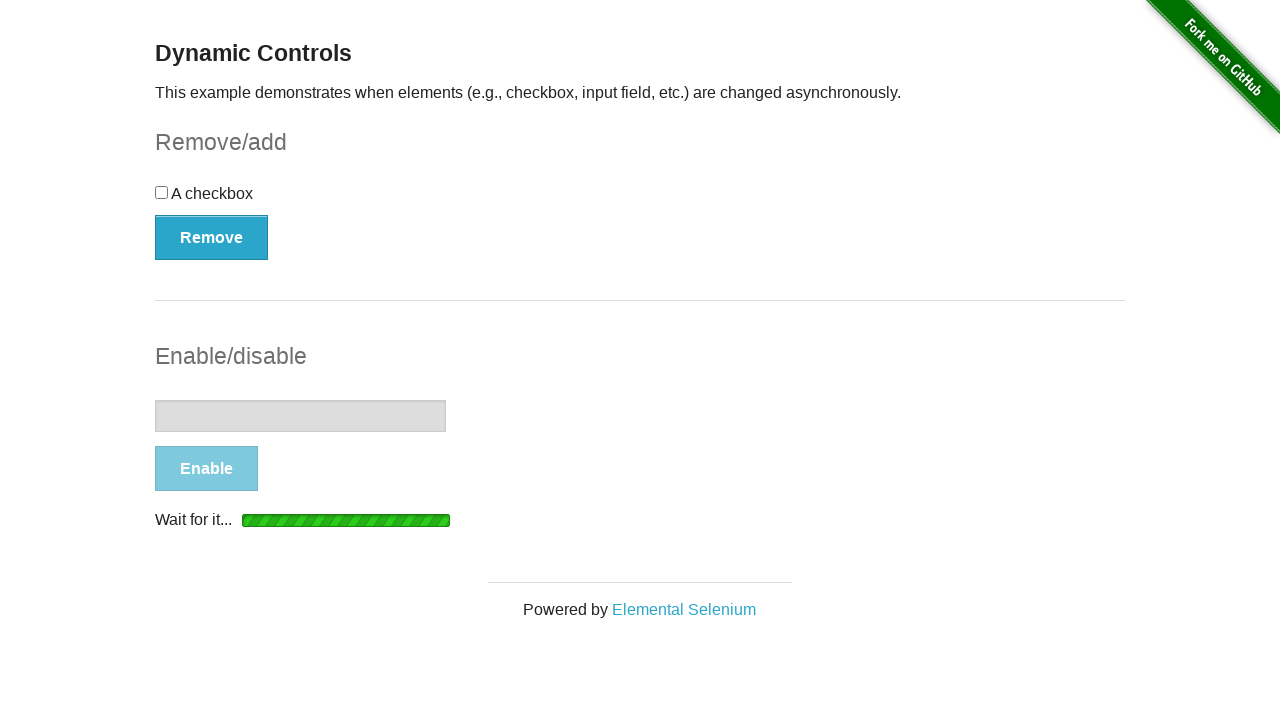

Input field attached to DOM
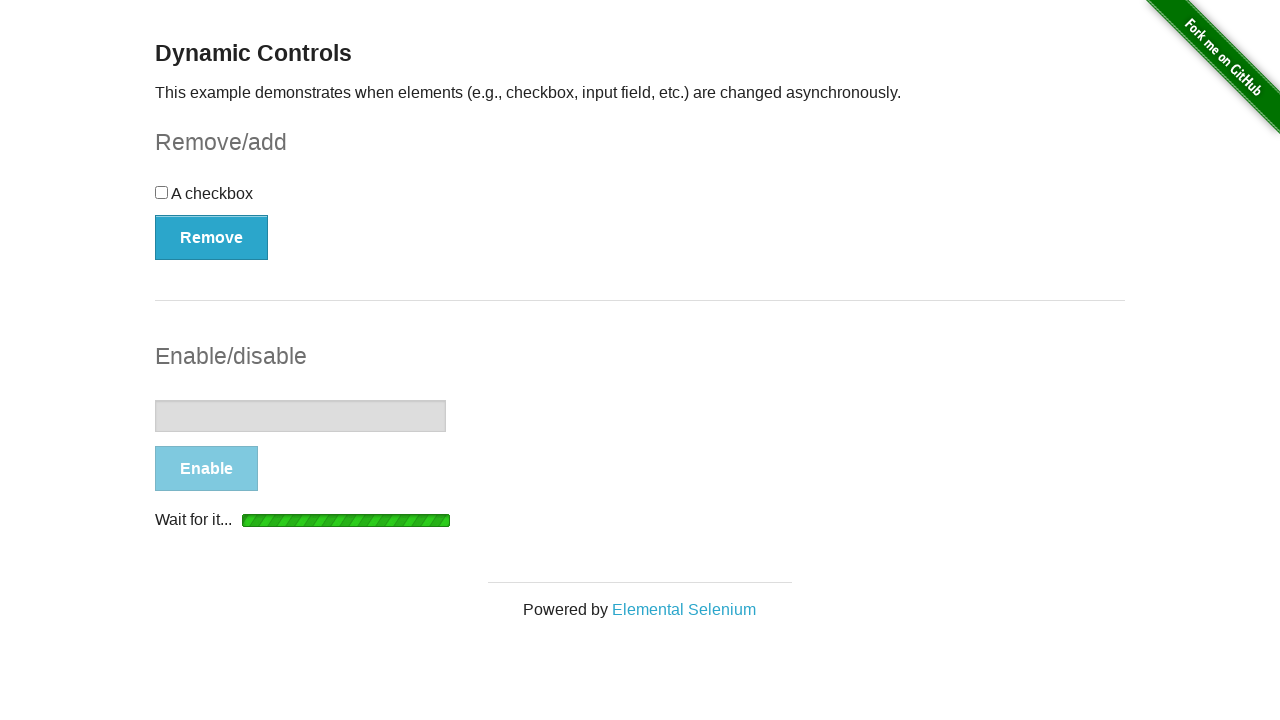

Input field enabled and ready for interaction
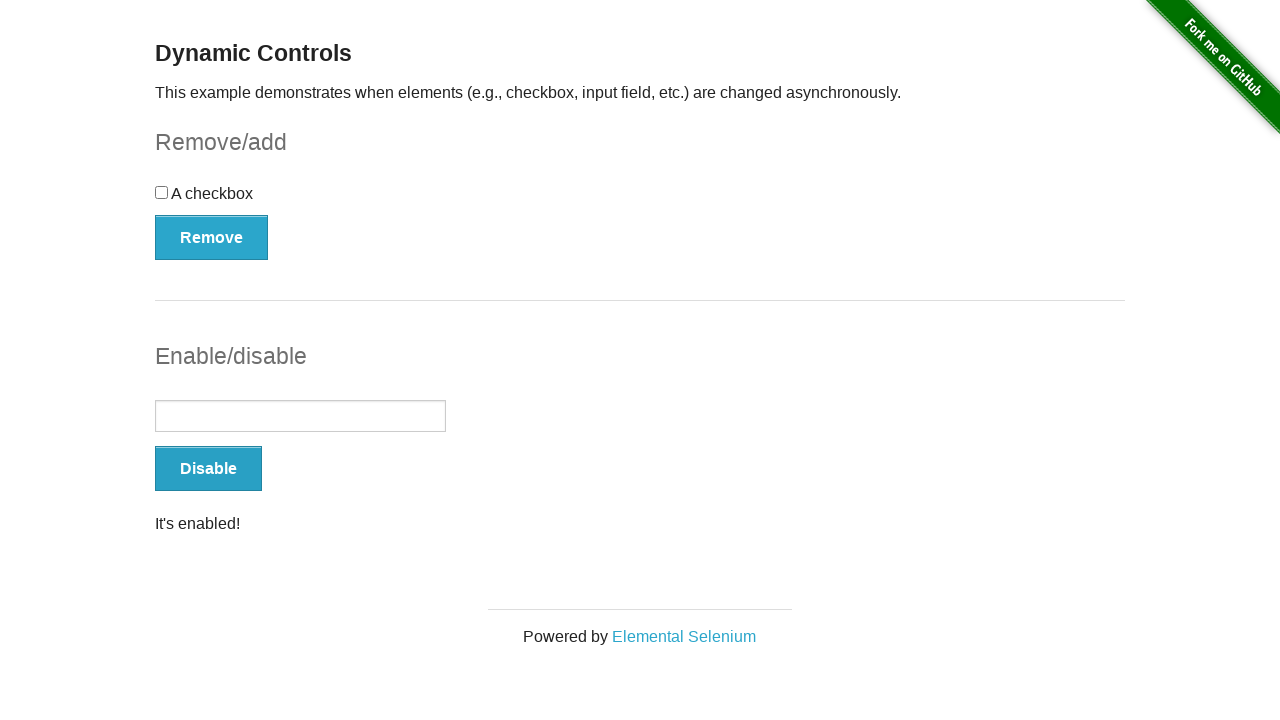

Typed 'Ravi' into the enabled input field on //input[@type='text']
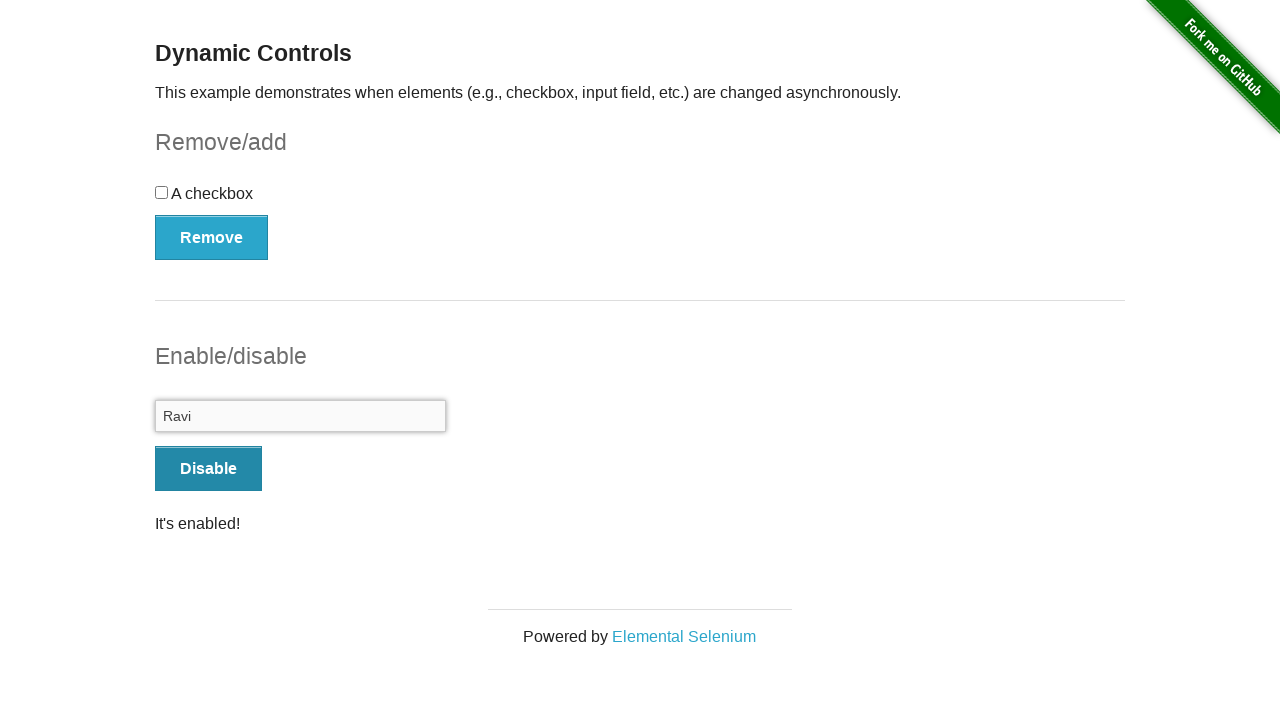

Navigated to dynamic loading page
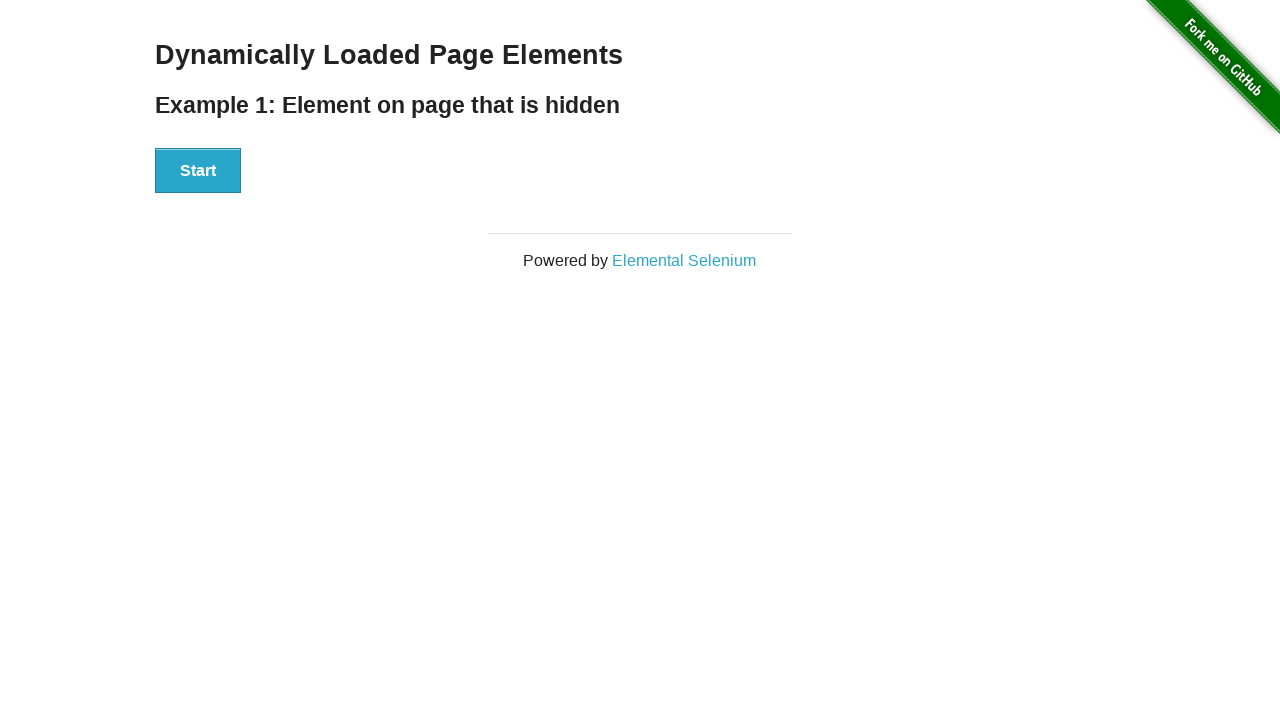

Clicked Start button to initiate dynamic loading at (198, 171) on xpath=//button[text()='Start']
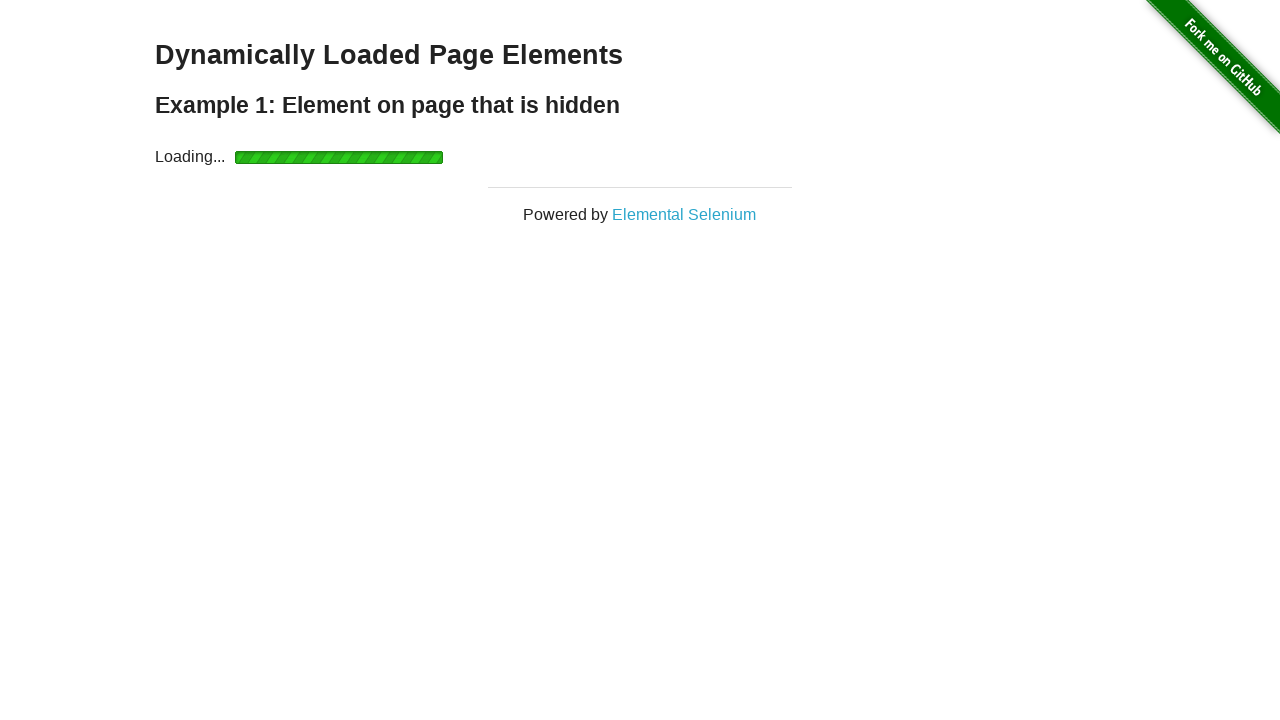

Finish text appeared after dynamic loading completed
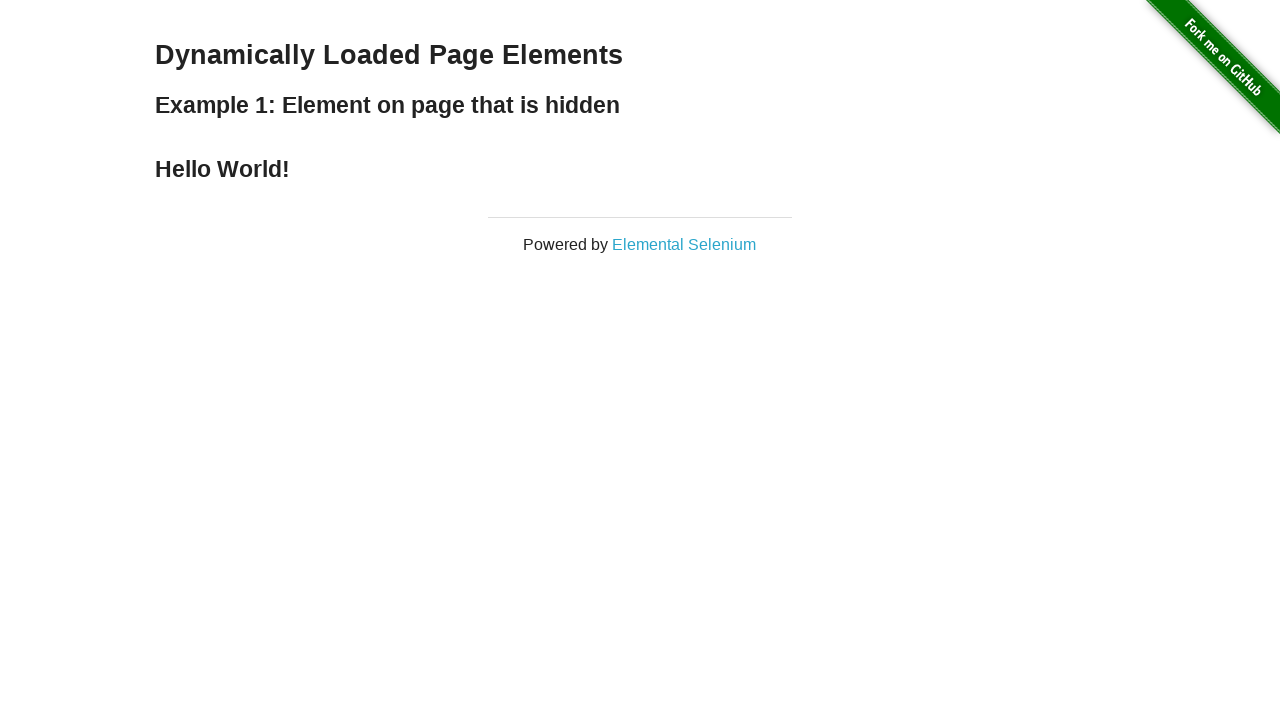

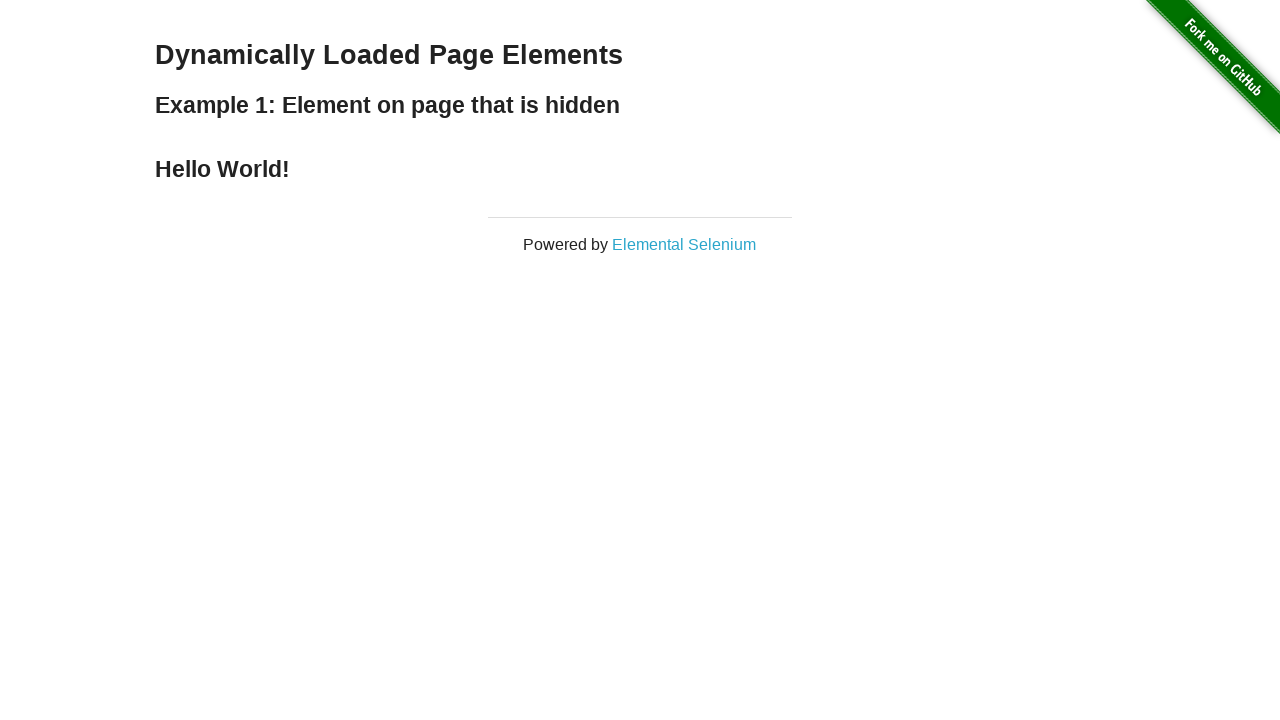